Tests dropdown selection functionality by selecting options using different methods (visible text, index, and value)

Starting URL: https://v1.training-support.net/selenium/selects

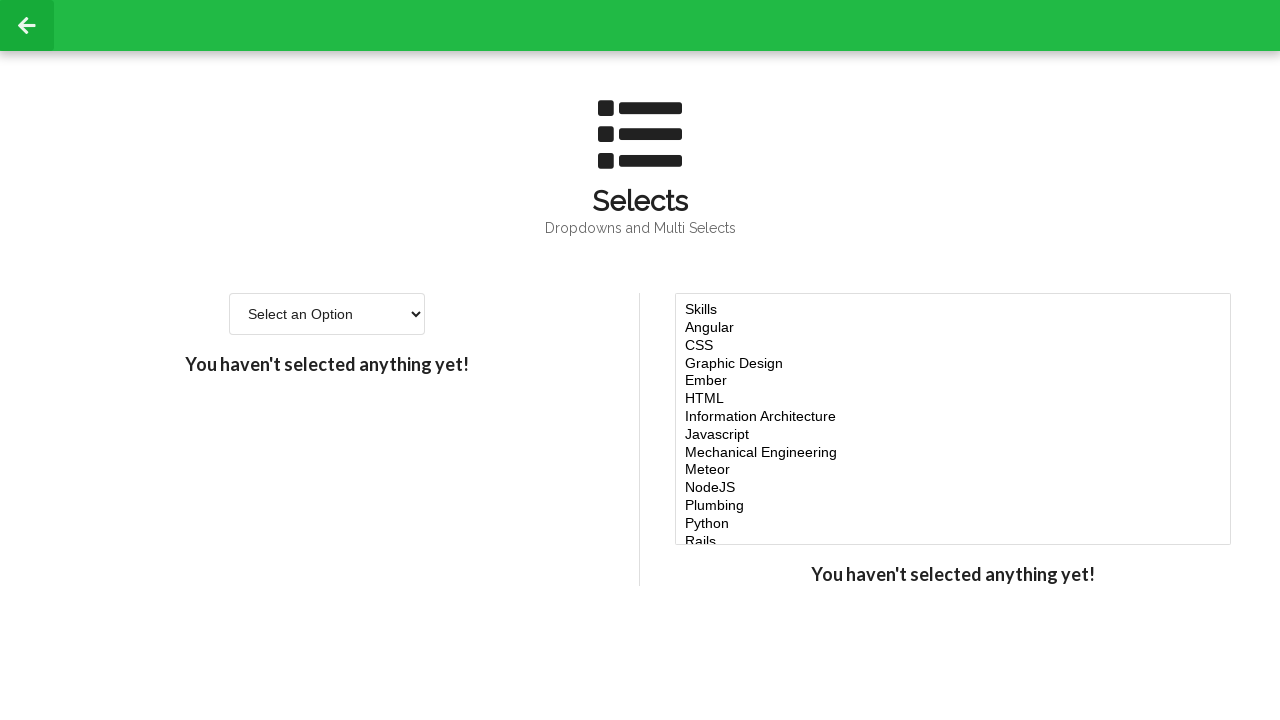

Selected 'Option 2' from dropdown by visible text on #single-select
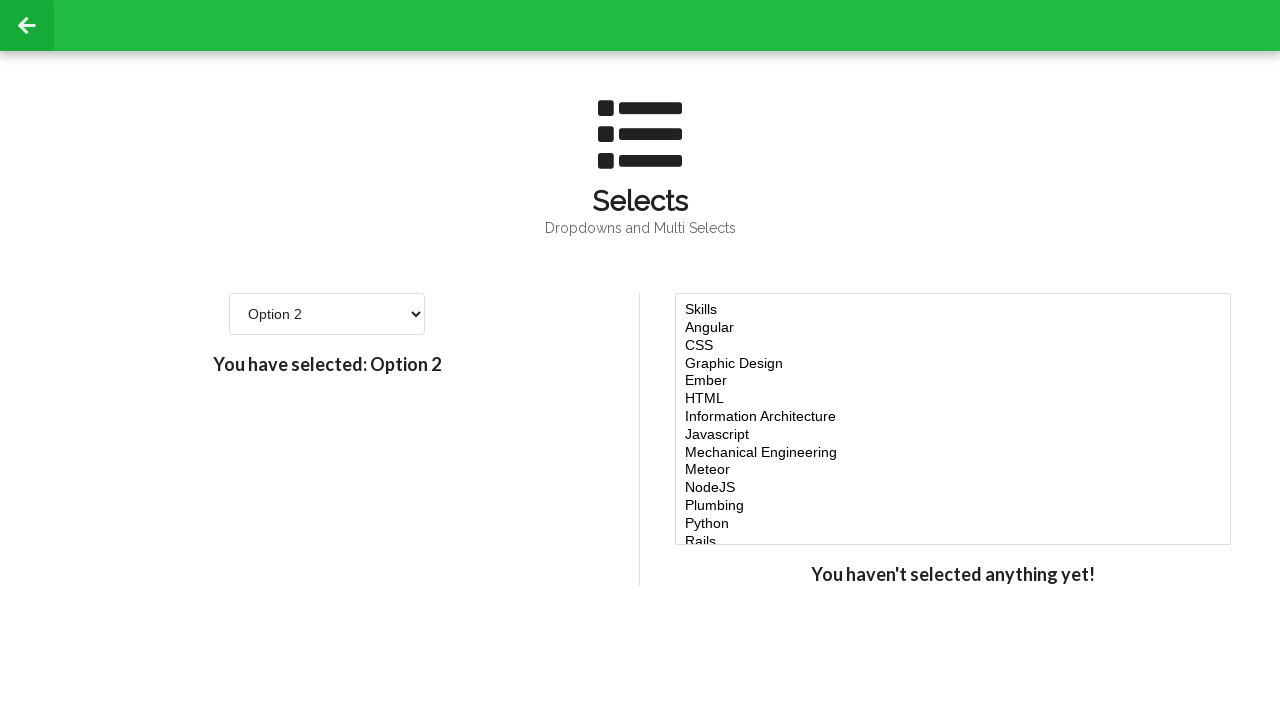

Selected dropdown option by index 4 (5th option) on #single-select
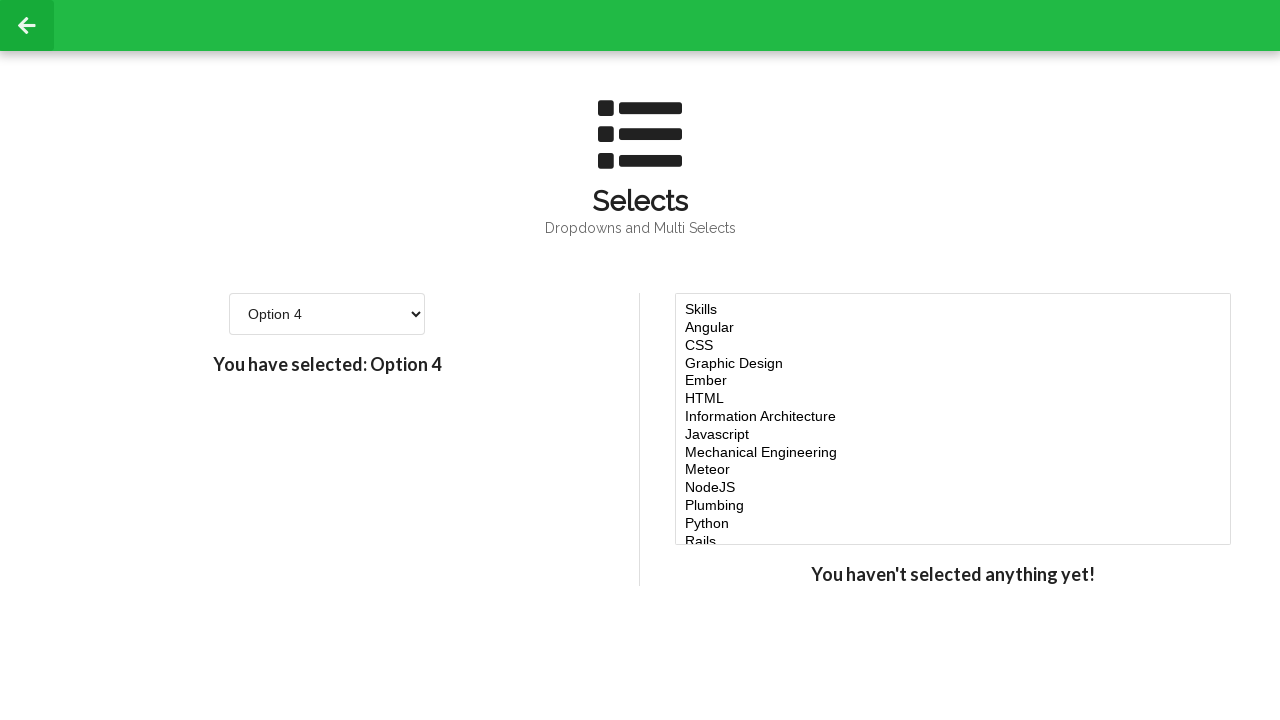

Selected dropdown option by value attribute '4' on #single-select
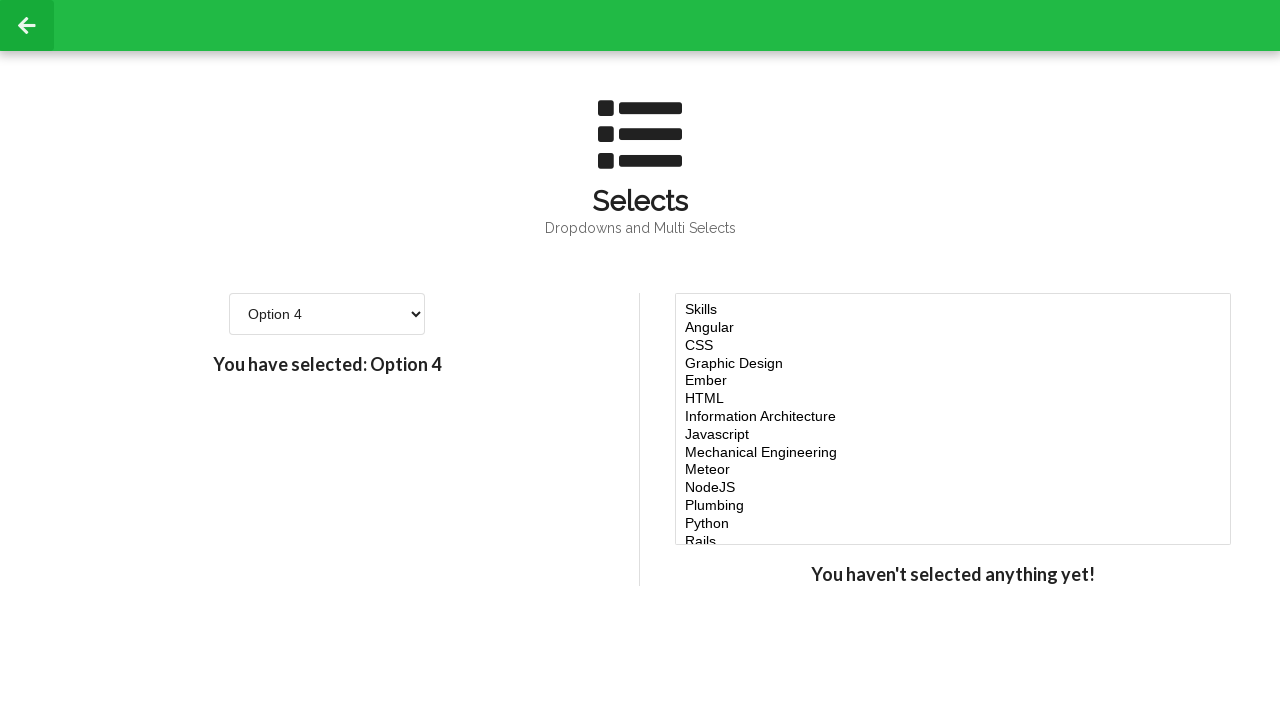

Retrieved all dropdown options for verification
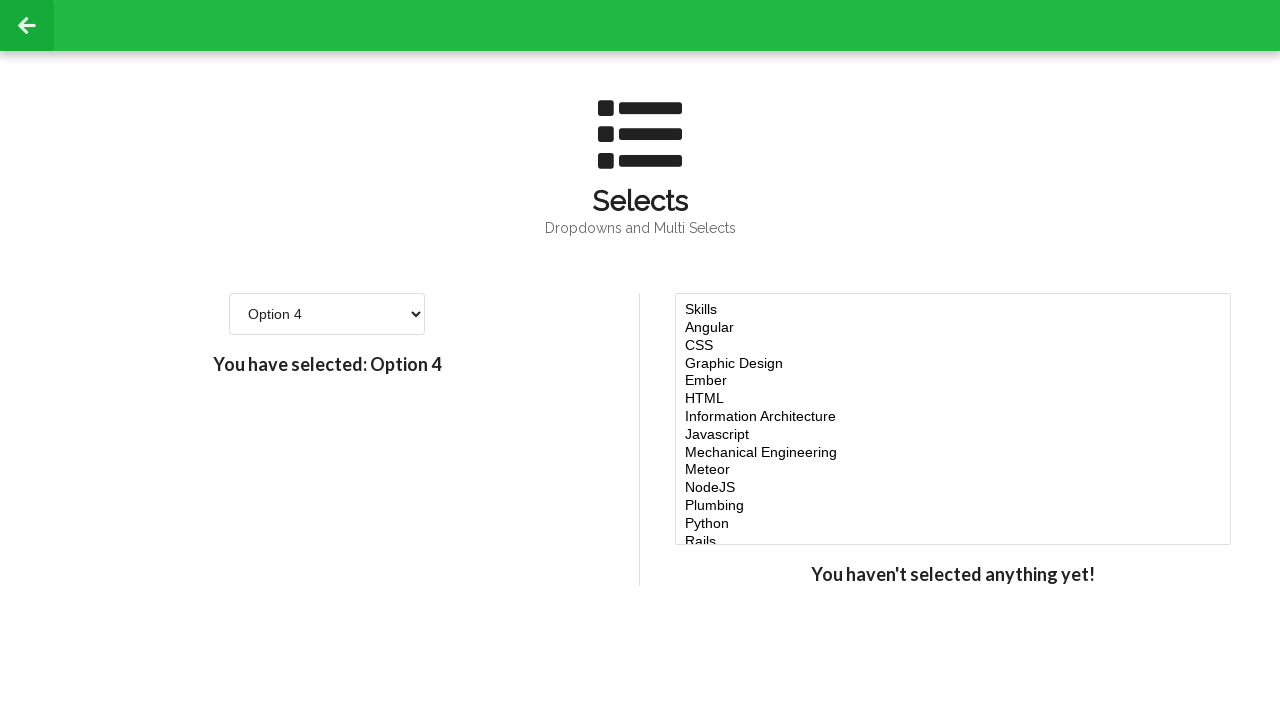

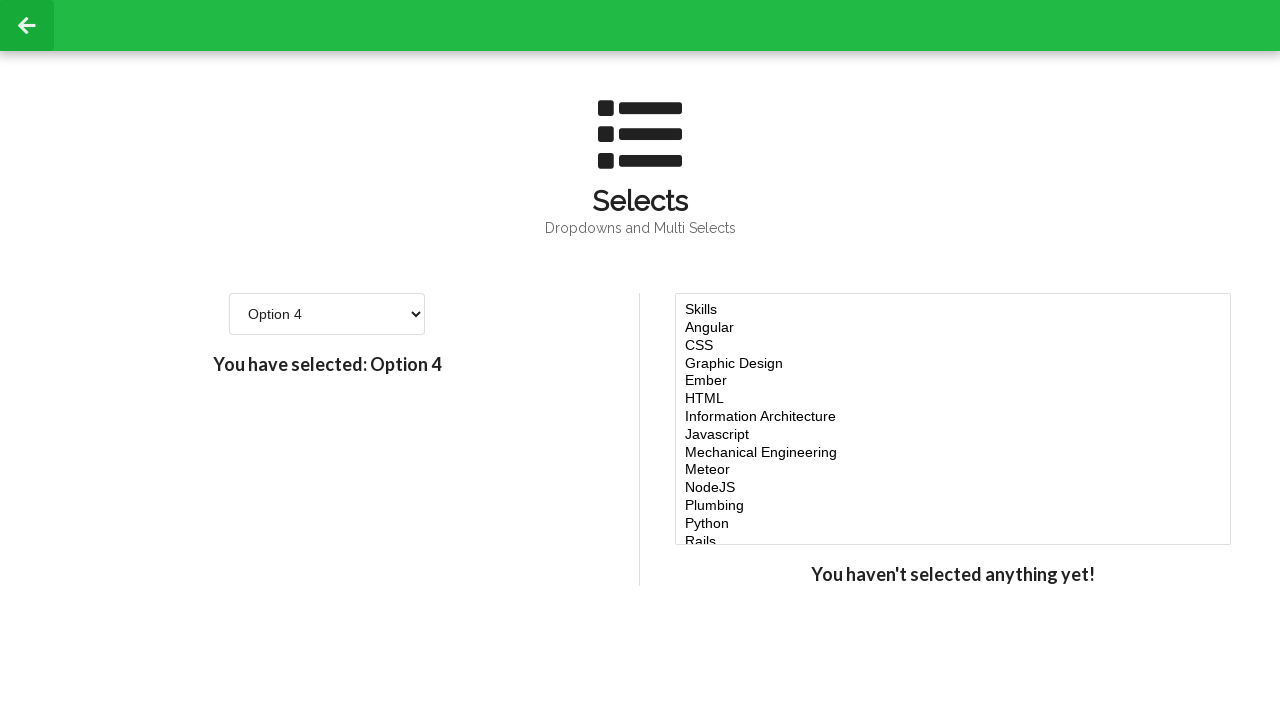